Tests flight search functionality on BlazeDemo by selecting origin and destination cities from dropdowns, clicking Find Flights, and verifying the results page displays the correct flight listing header.

Starting URL: https://blazedemo.com

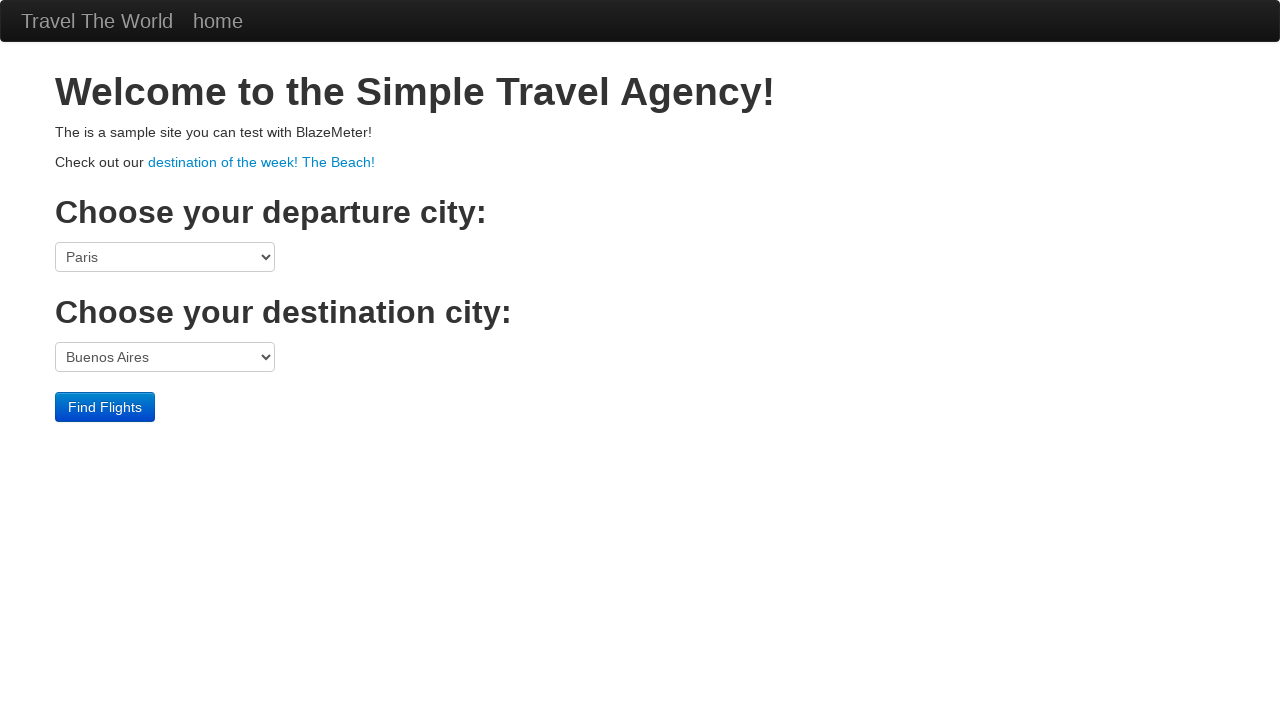

Clicked origin city dropdown at (165, 257) on select[name='fromPort']
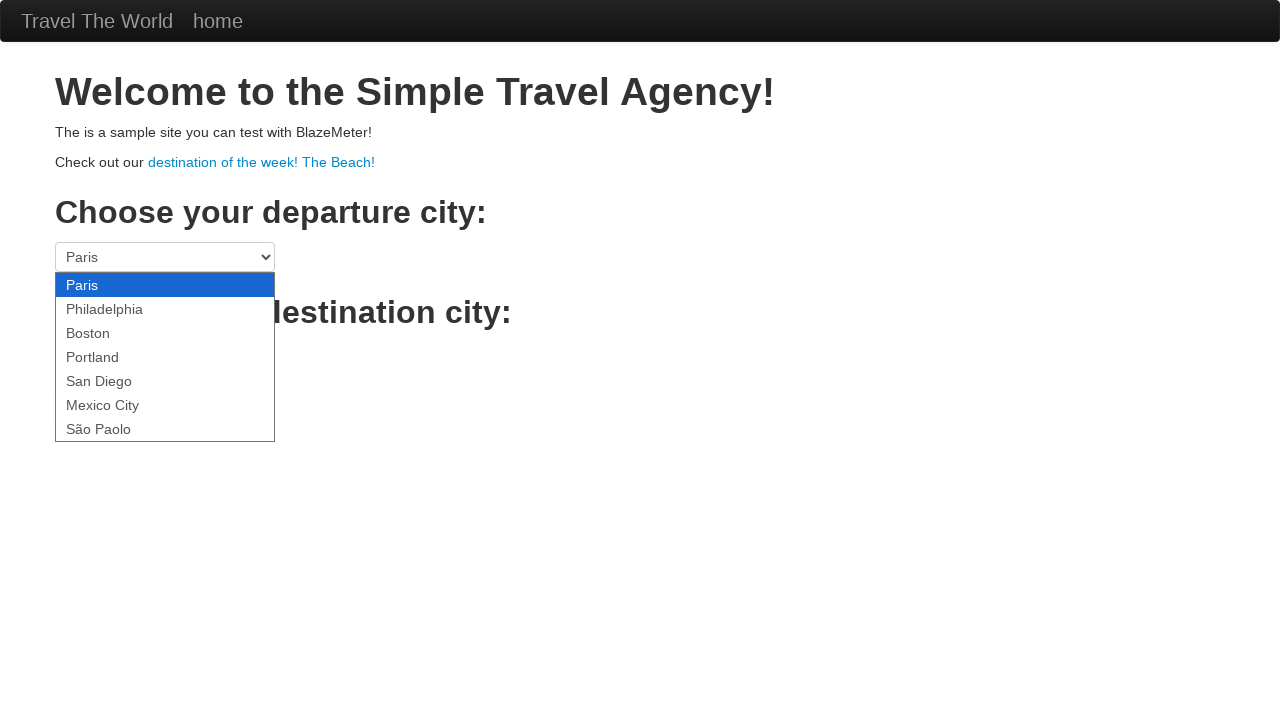

Selected Boston as origin city on select[name='fromPort']
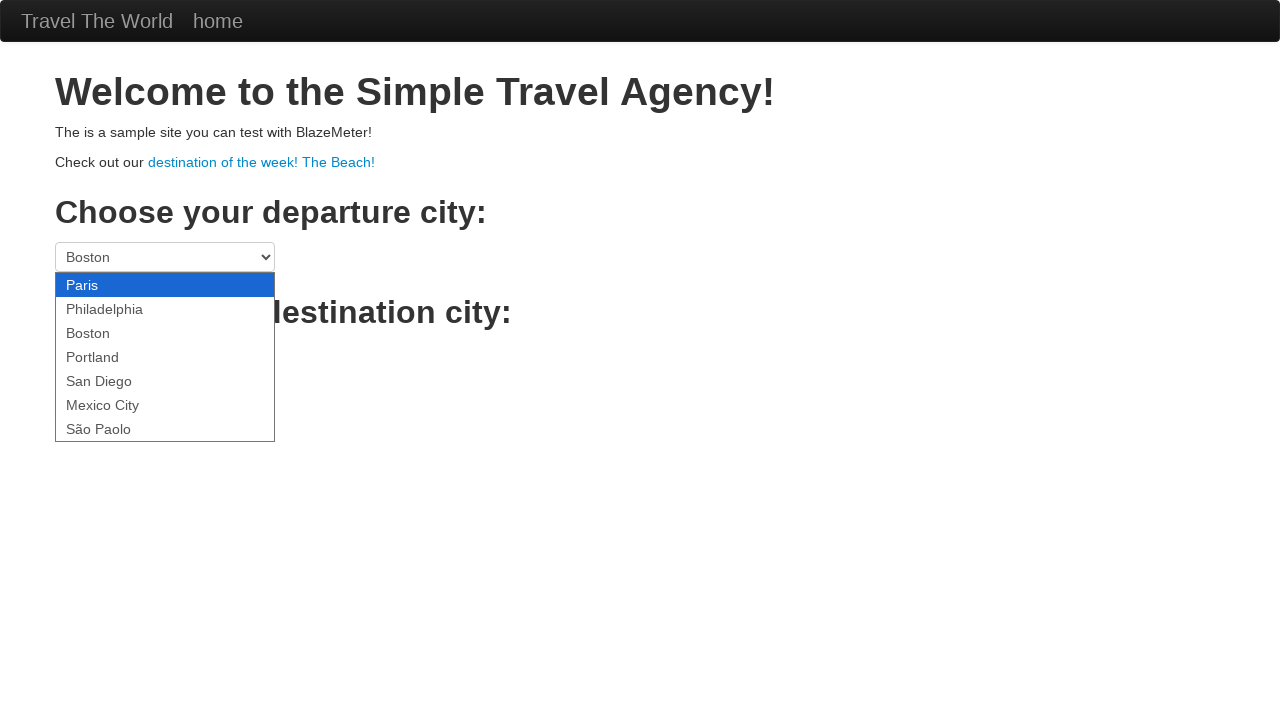

Clicked destination city dropdown at (165, 357) on select[name='toPort']
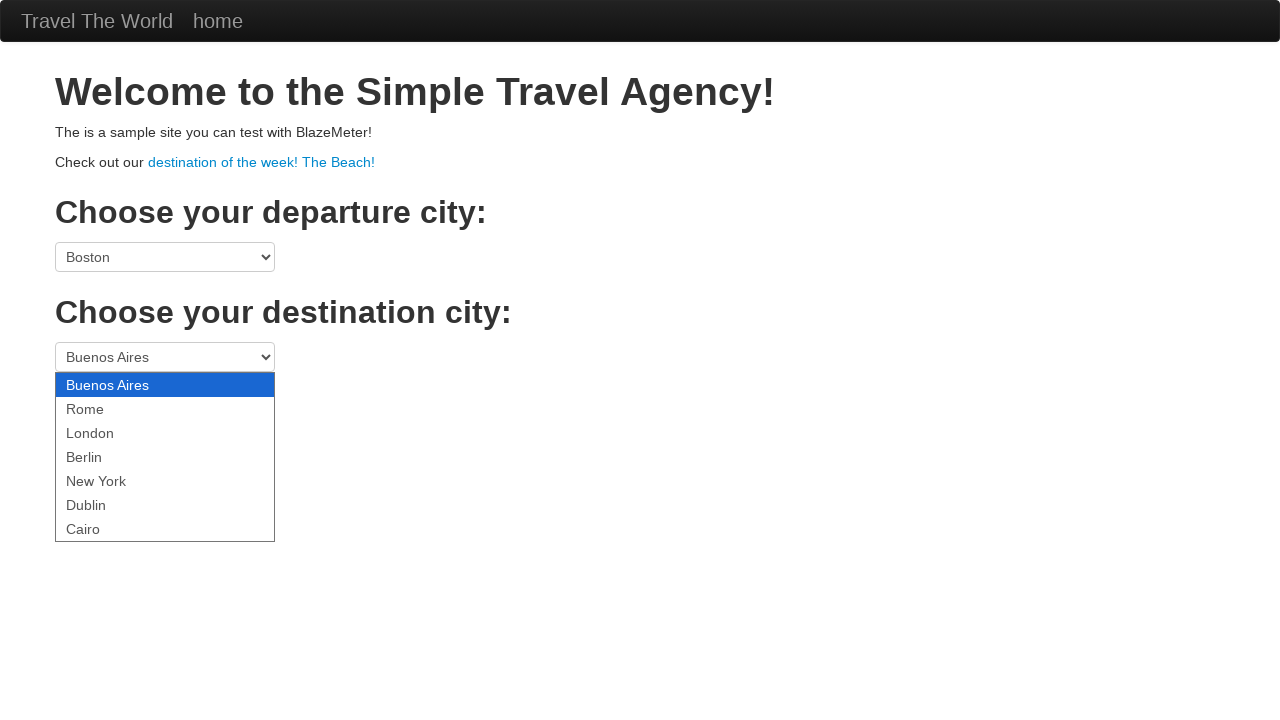

Selected London as destination city on select[name='toPort']
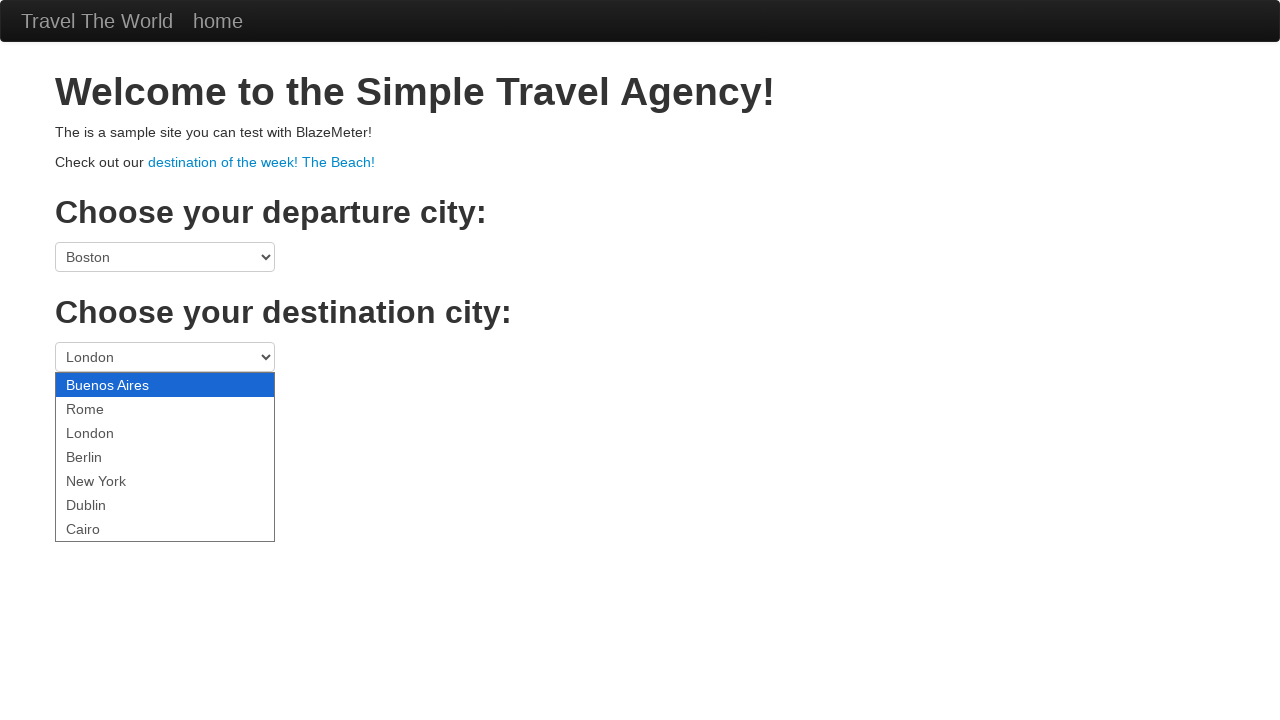

Clicked Find Flights button at (105, 407) on .btn-primary
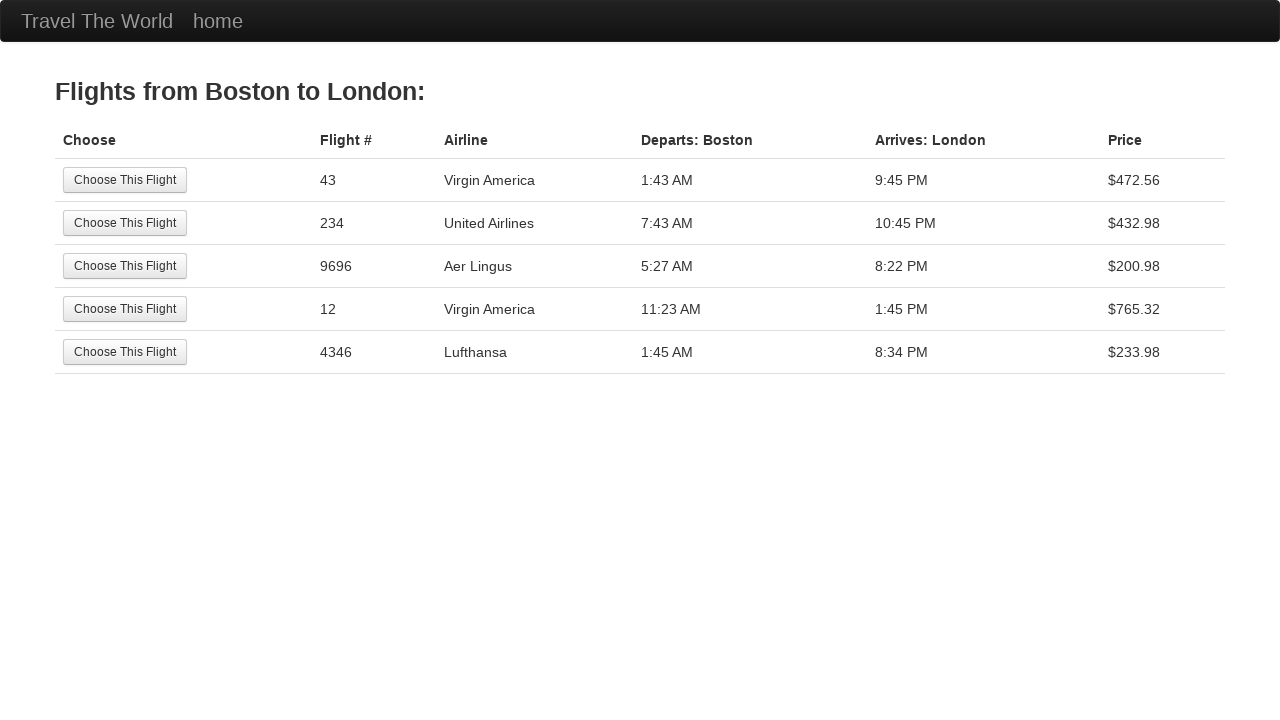

Flight results page header loaded
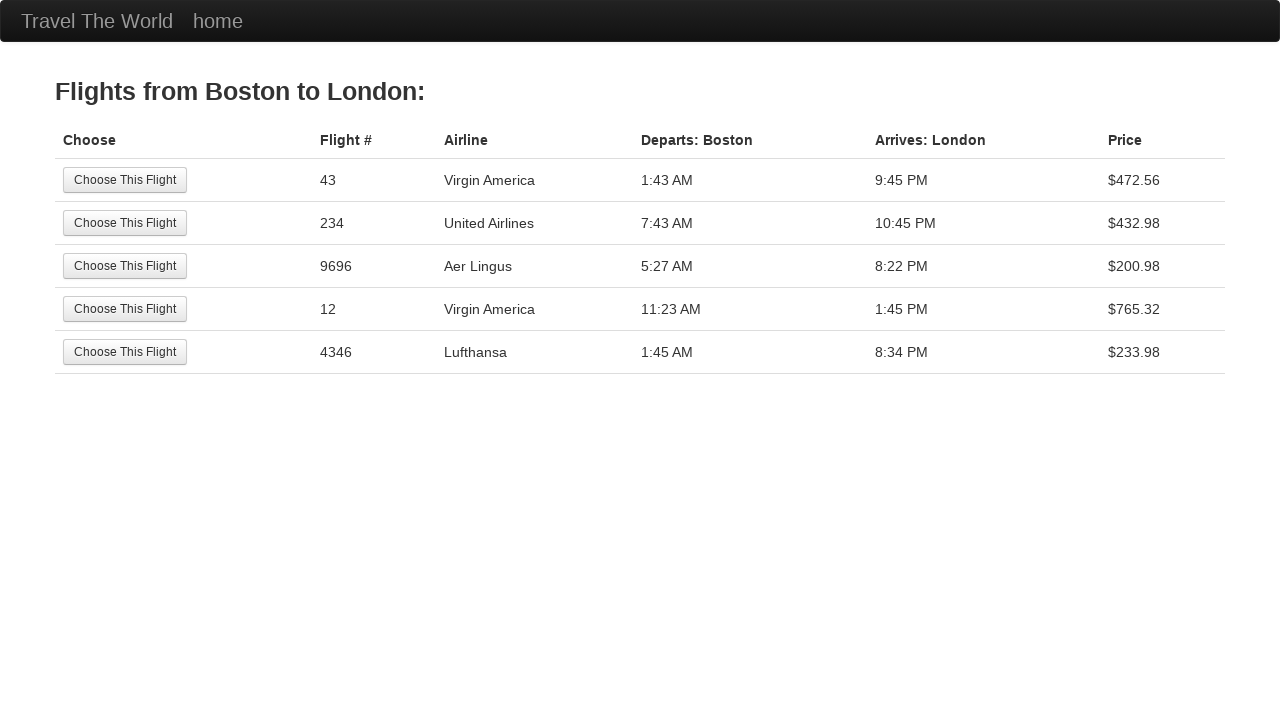

Retrieved flights results header text
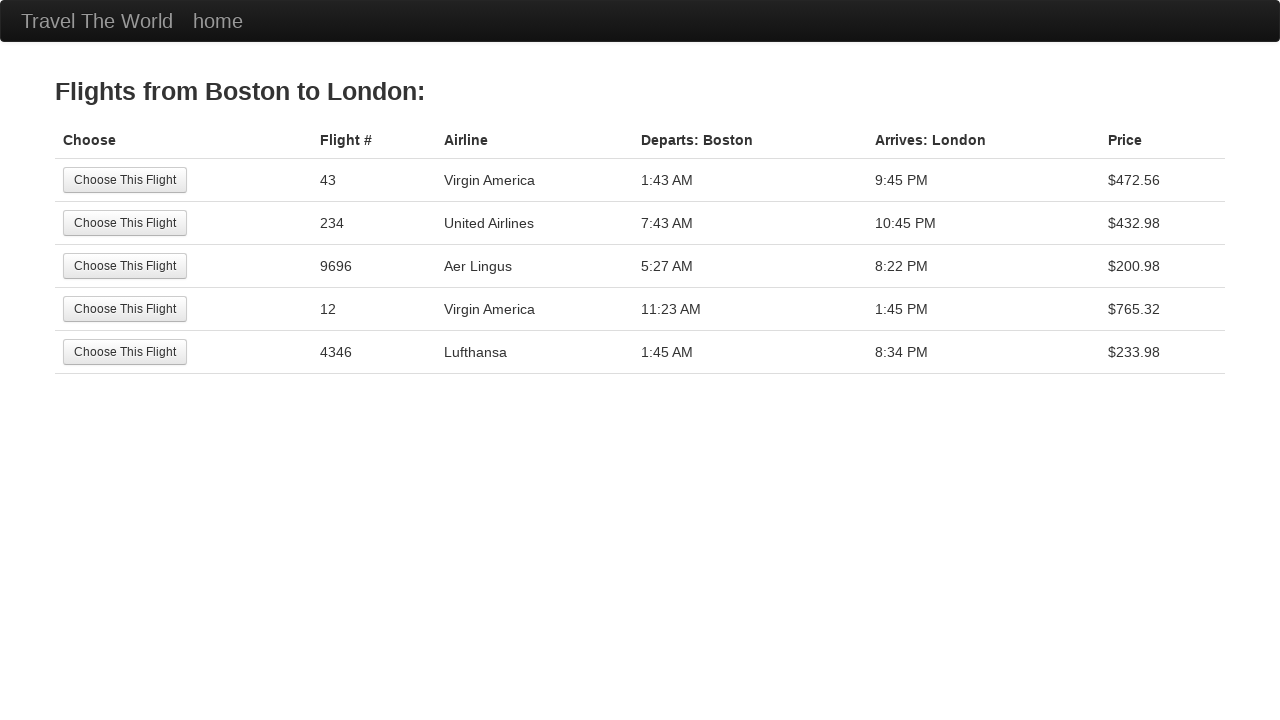

Verified header contains 'Flights from Boston to London'
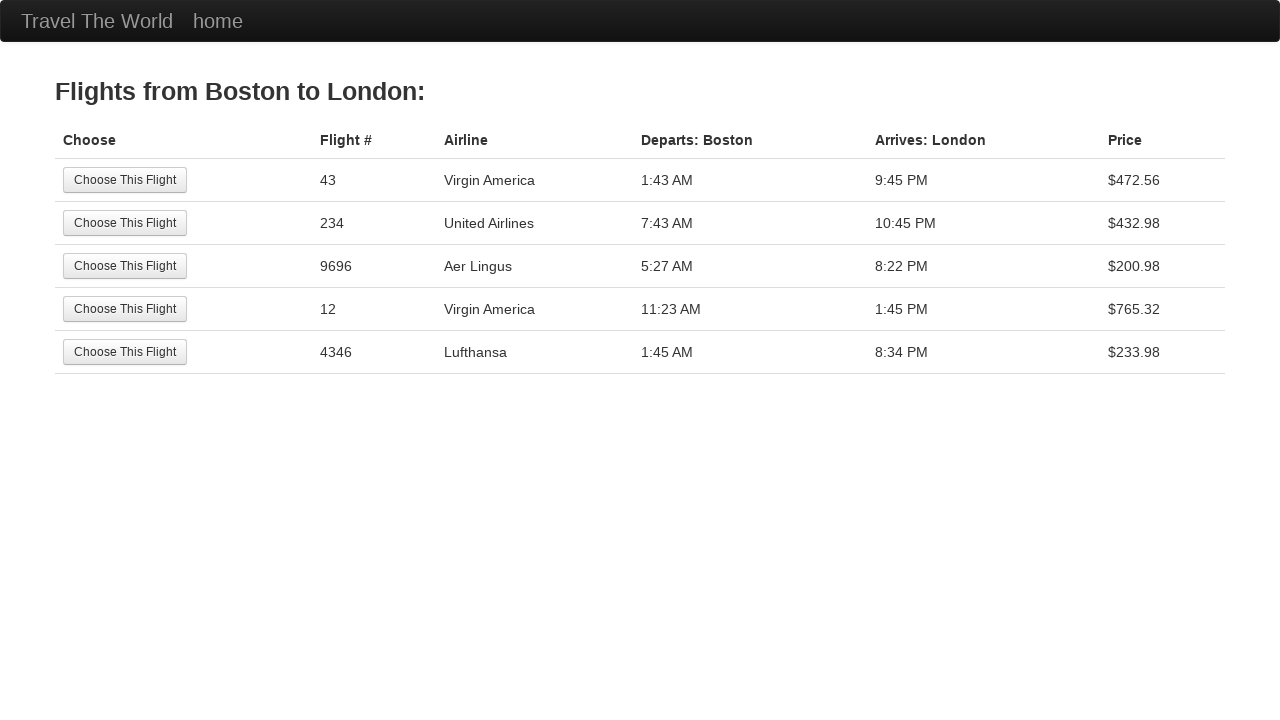

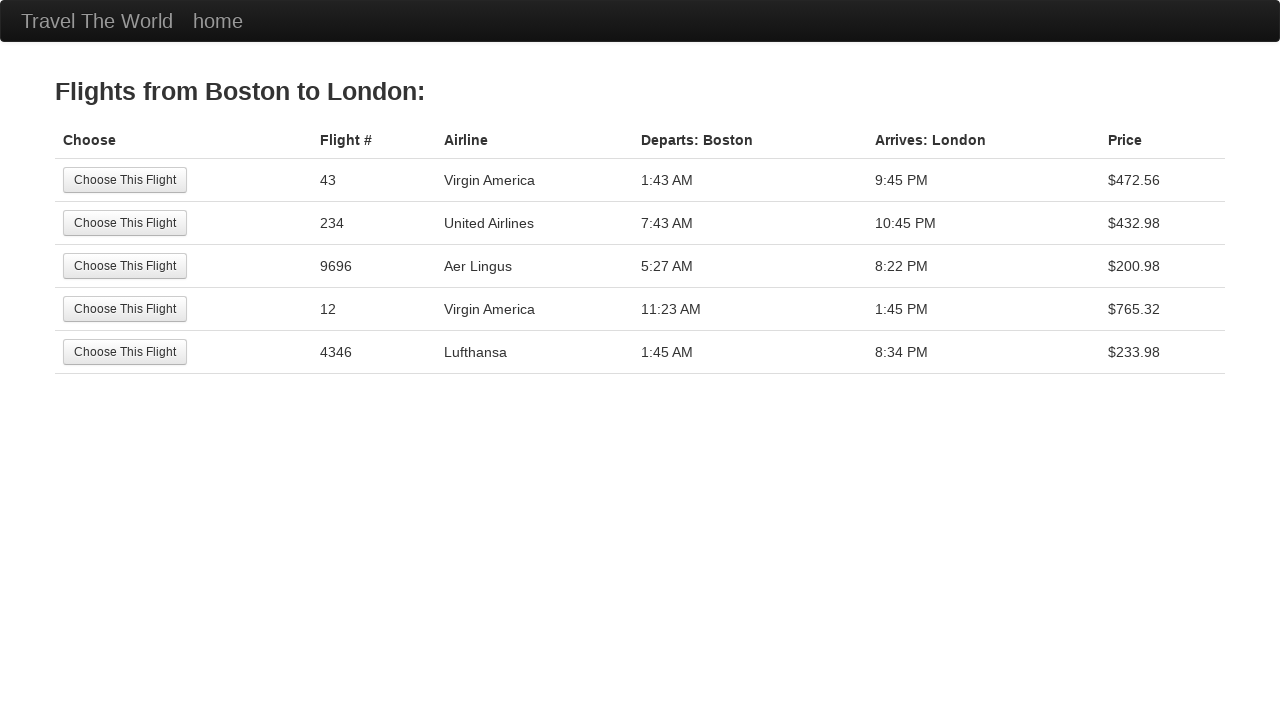